Tests dropdown functionality by selecting options using different methods (by index, by value, by visible text) and verifies the dropdown contains expected options

Starting URL: https://the-internet.herokuapp.com/dropdown

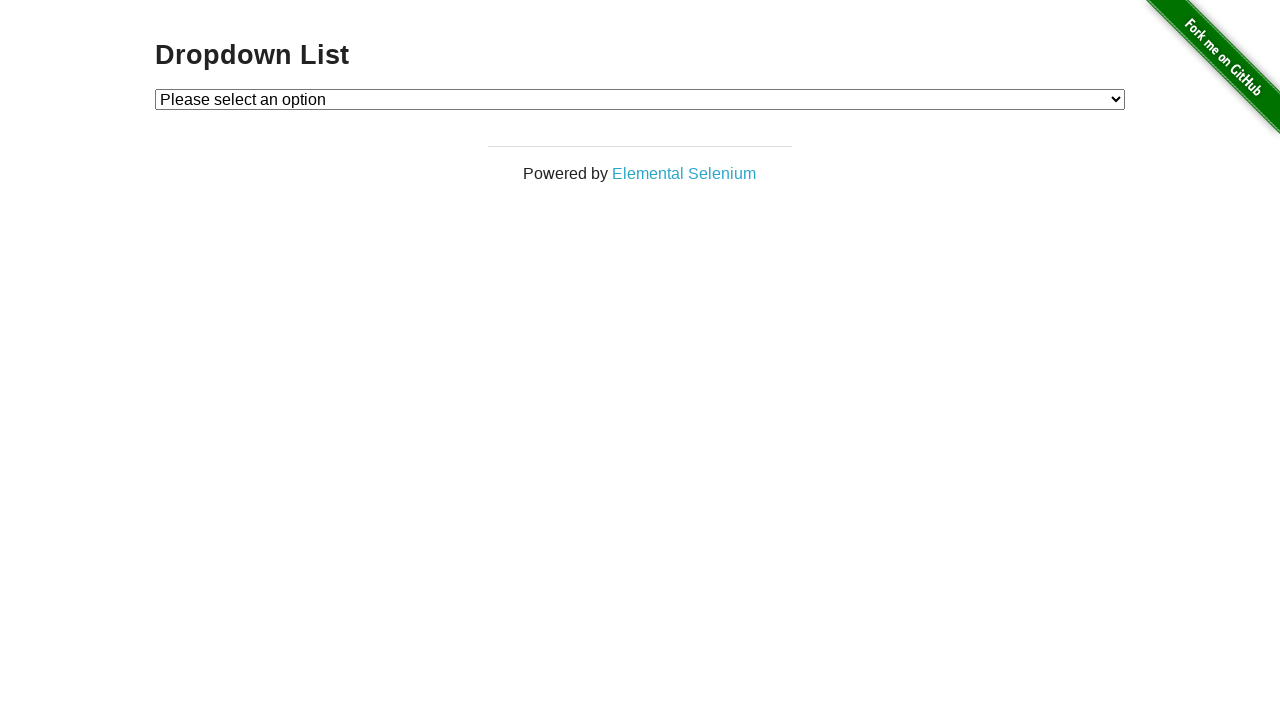

Selected Option 1 from dropdown by index on #dropdown
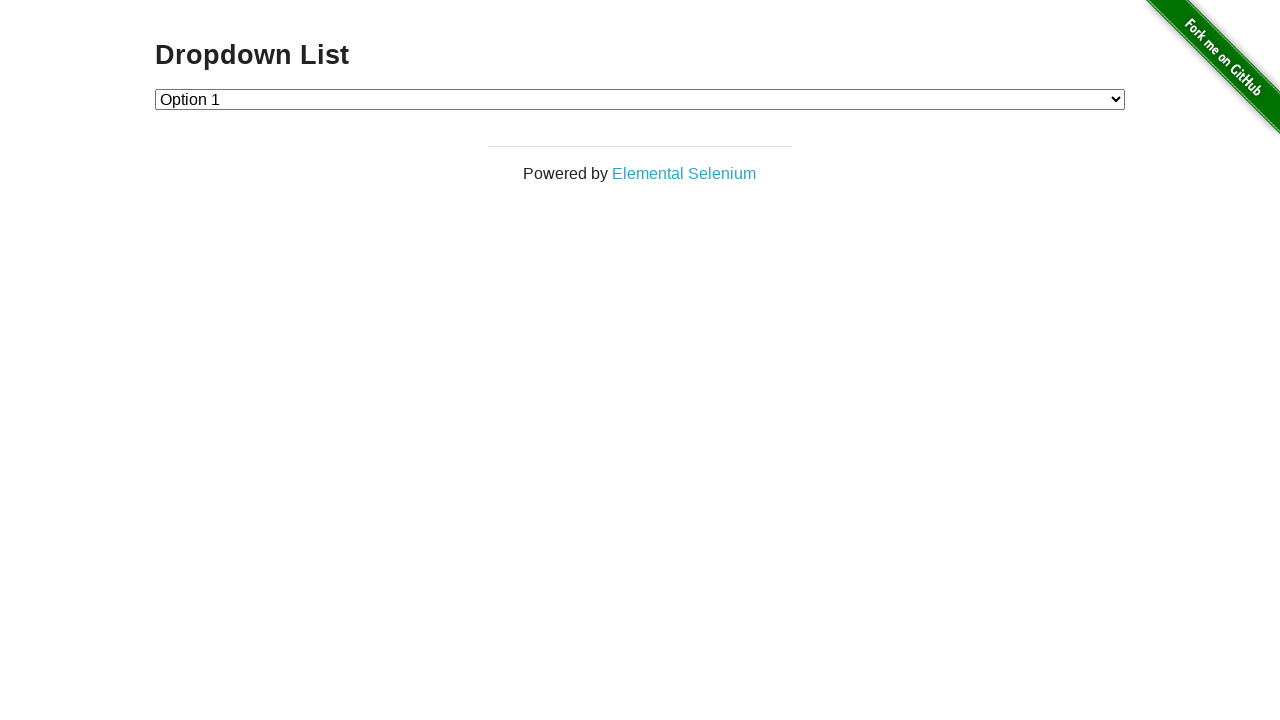

Selected Option 2 from dropdown by value on #dropdown
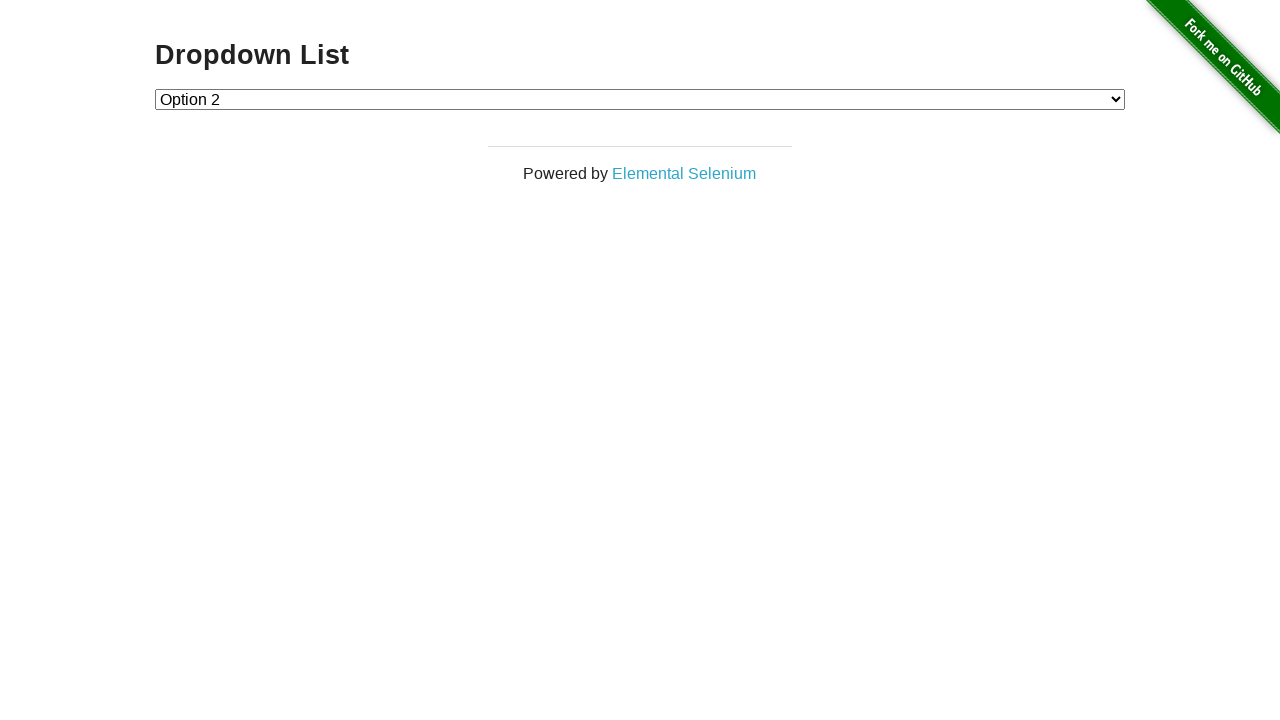

Selected Option 1 from dropdown by visible text on #dropdown
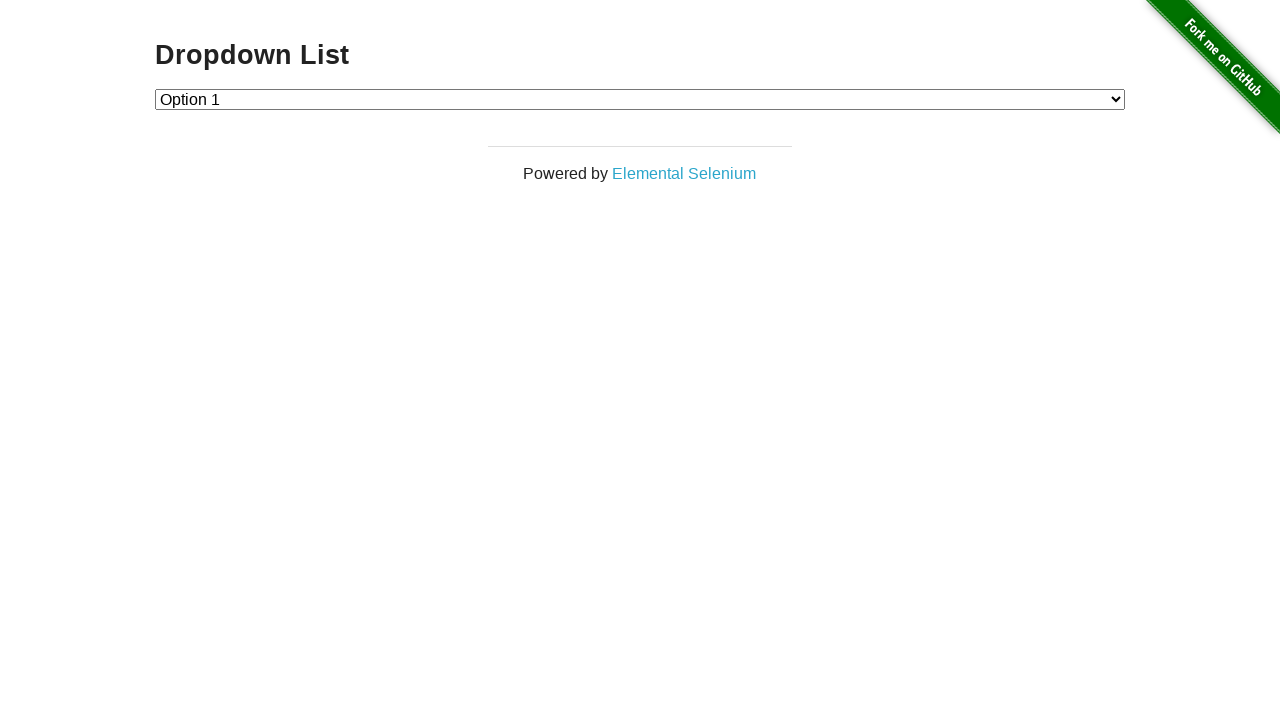

Verified dropdown options are present and attached to DOM
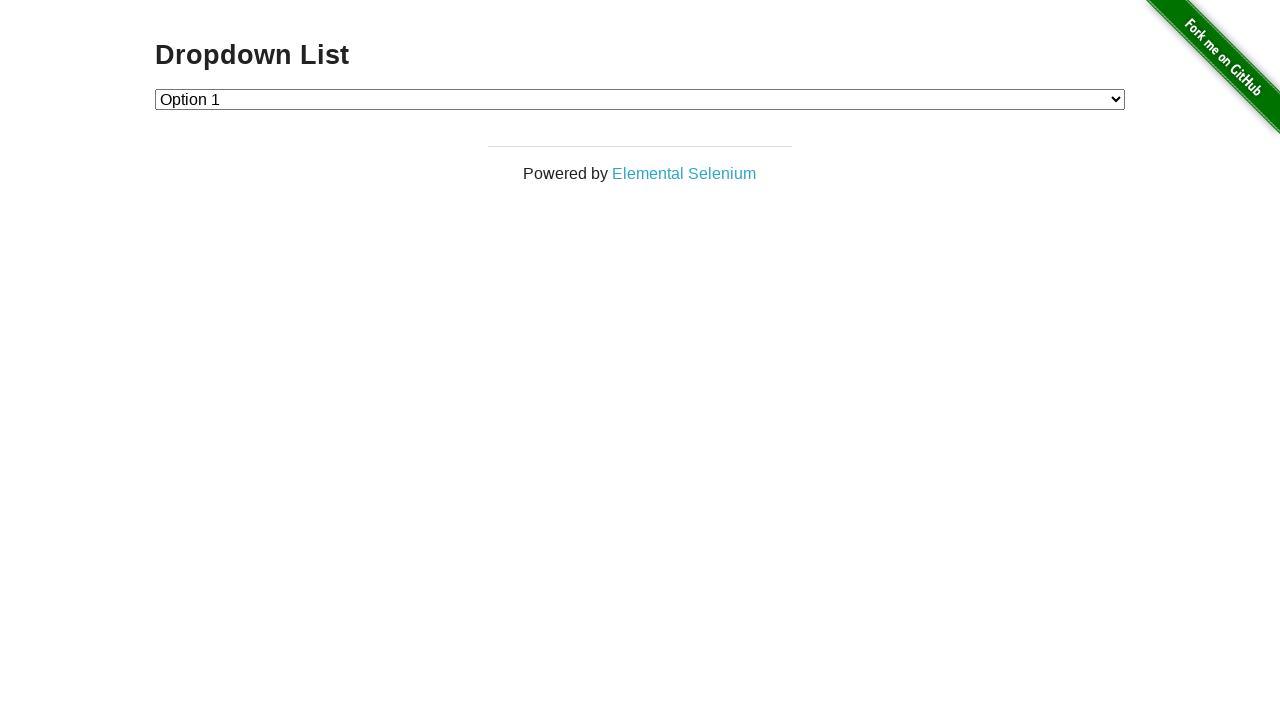

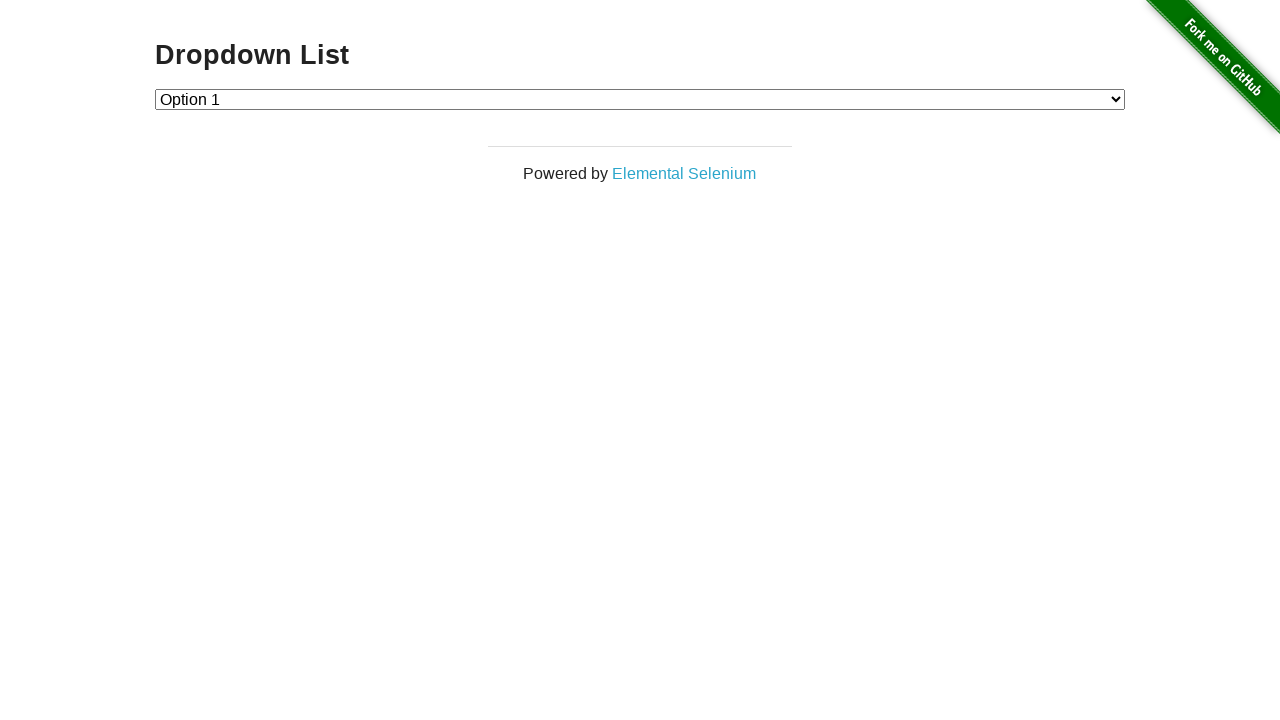